Tests negative validation by entering only spaces and verifying no matching suggestions appear

Starting URL: https://zachestnyibiznes.ru/

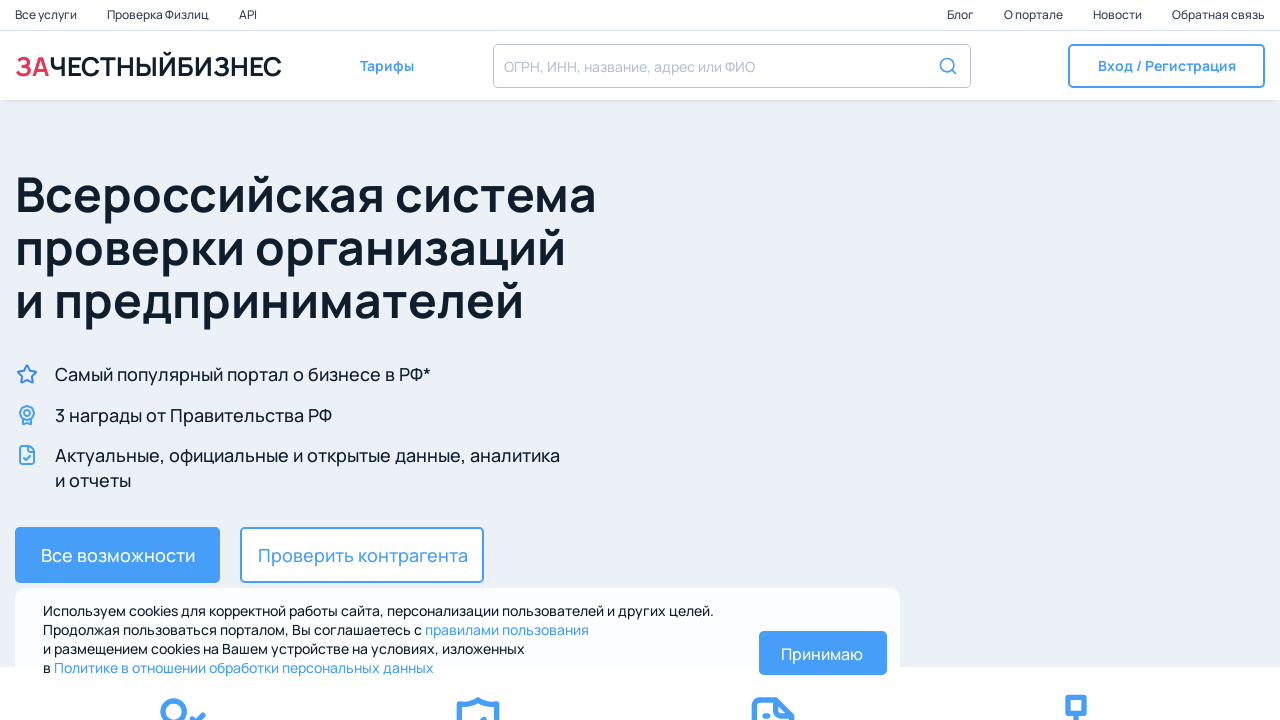

Clicked on search input field at (714, 66) on internal:role=searchbox[name="Submit"i]
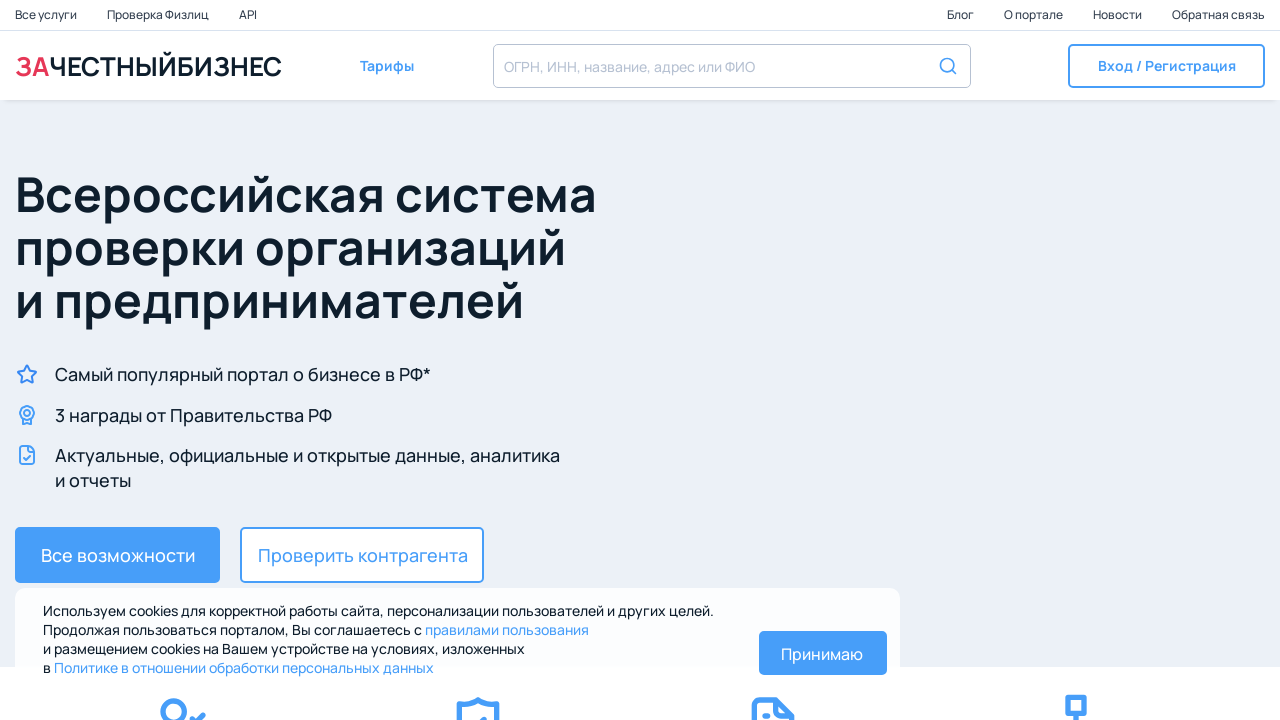

Filled search field with only spaces (invalid input) on internal:role=searchbox[name="Submit"i]
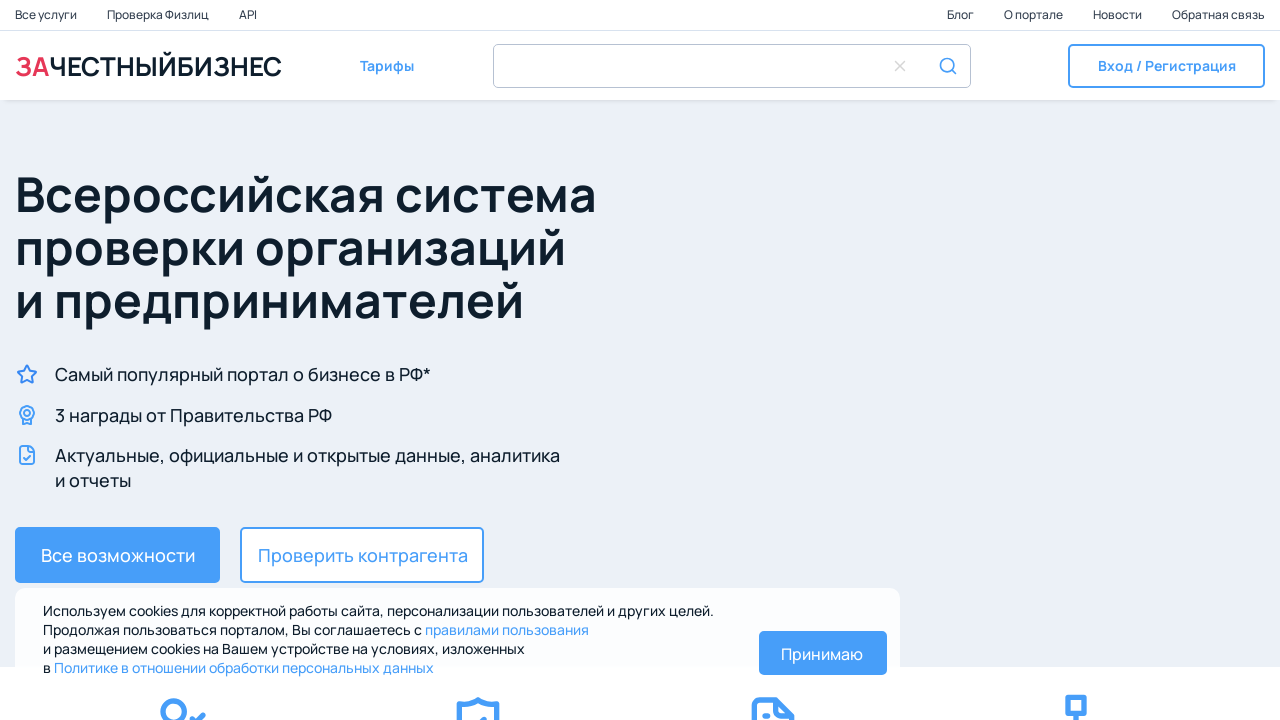

Waited 2 seconds for potential results to load
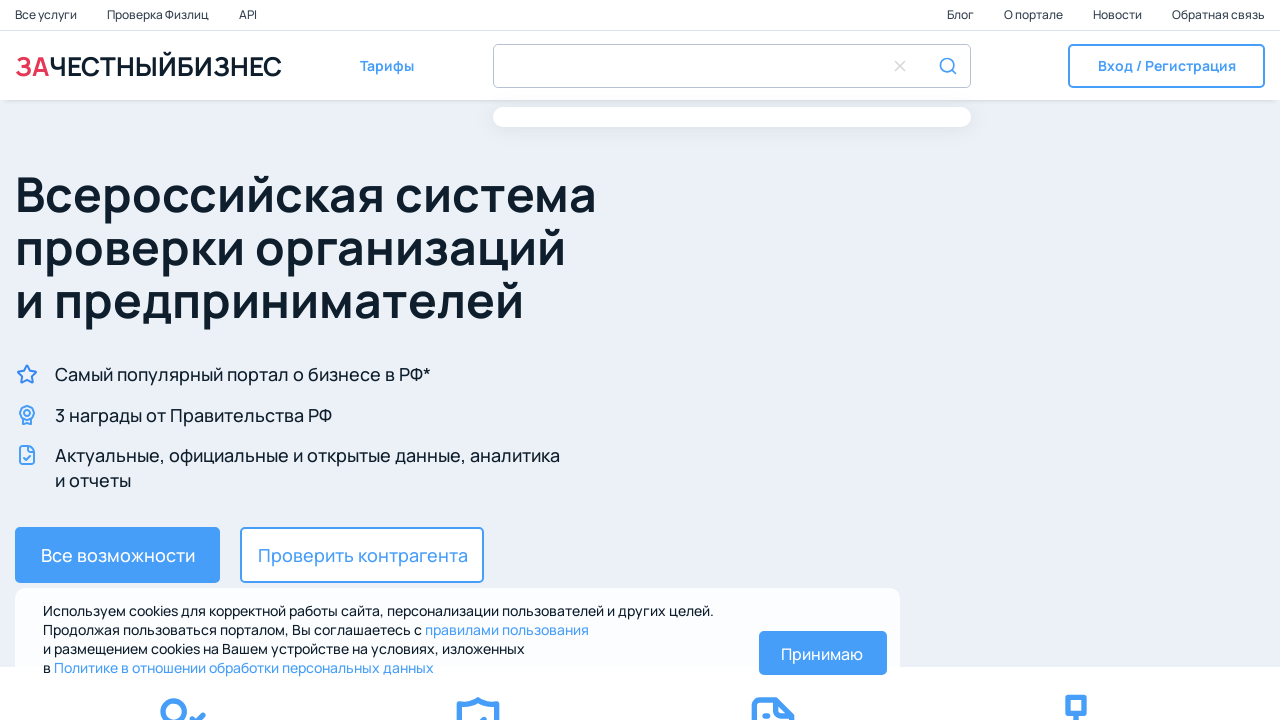

Verified that no matching suggestions appear for space-only input
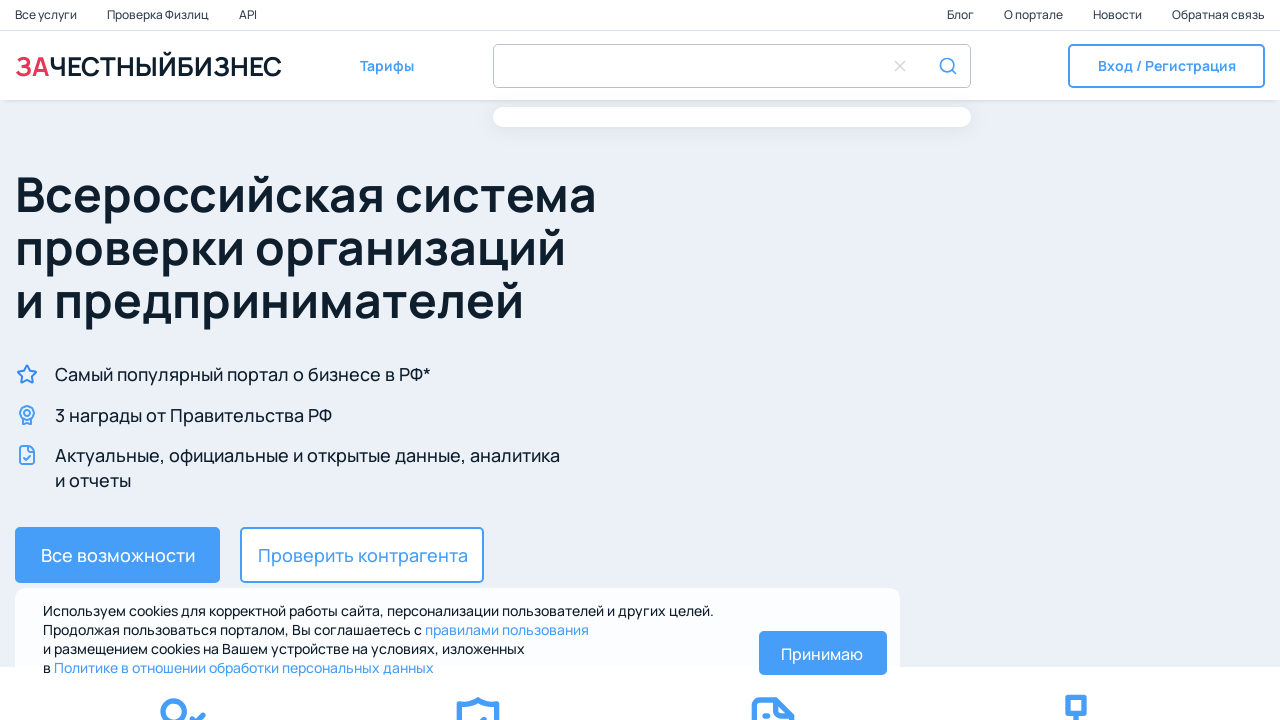

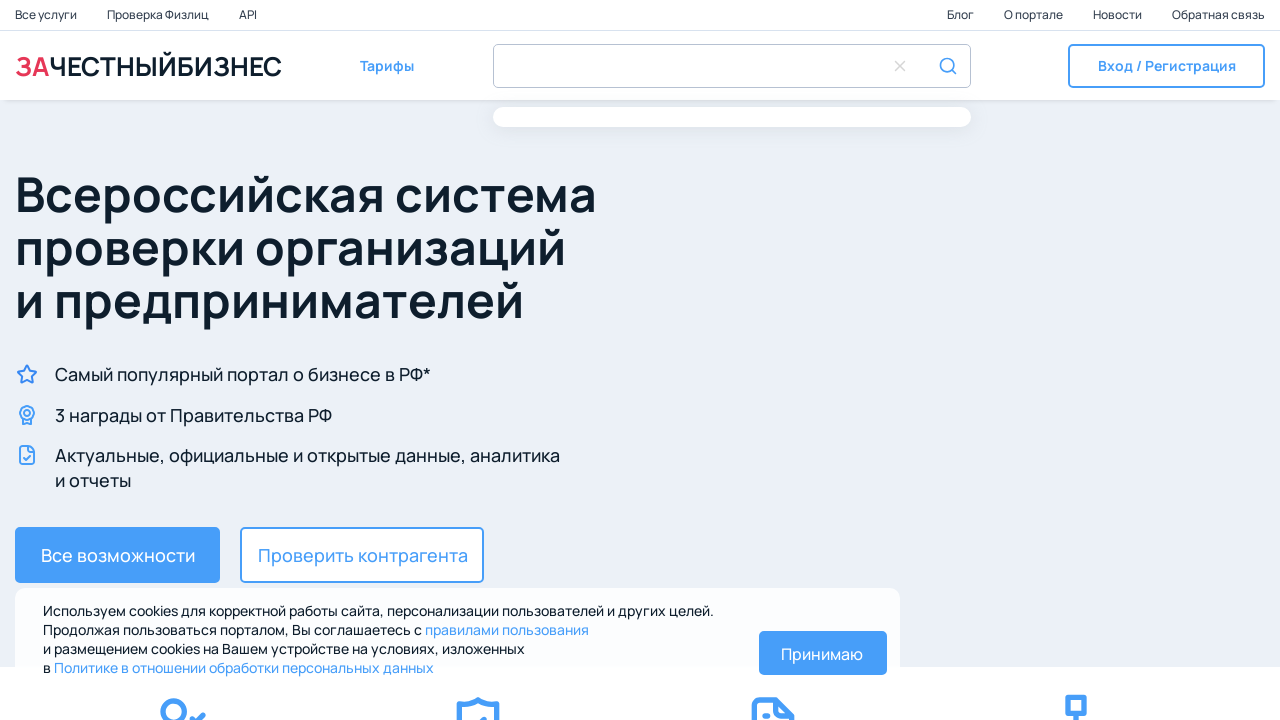